Tests the SeleniumBase demo page by verifying elements, typing in a textarea, and clicking a button

Starting URL: https://seleniumbase.io/demo_page

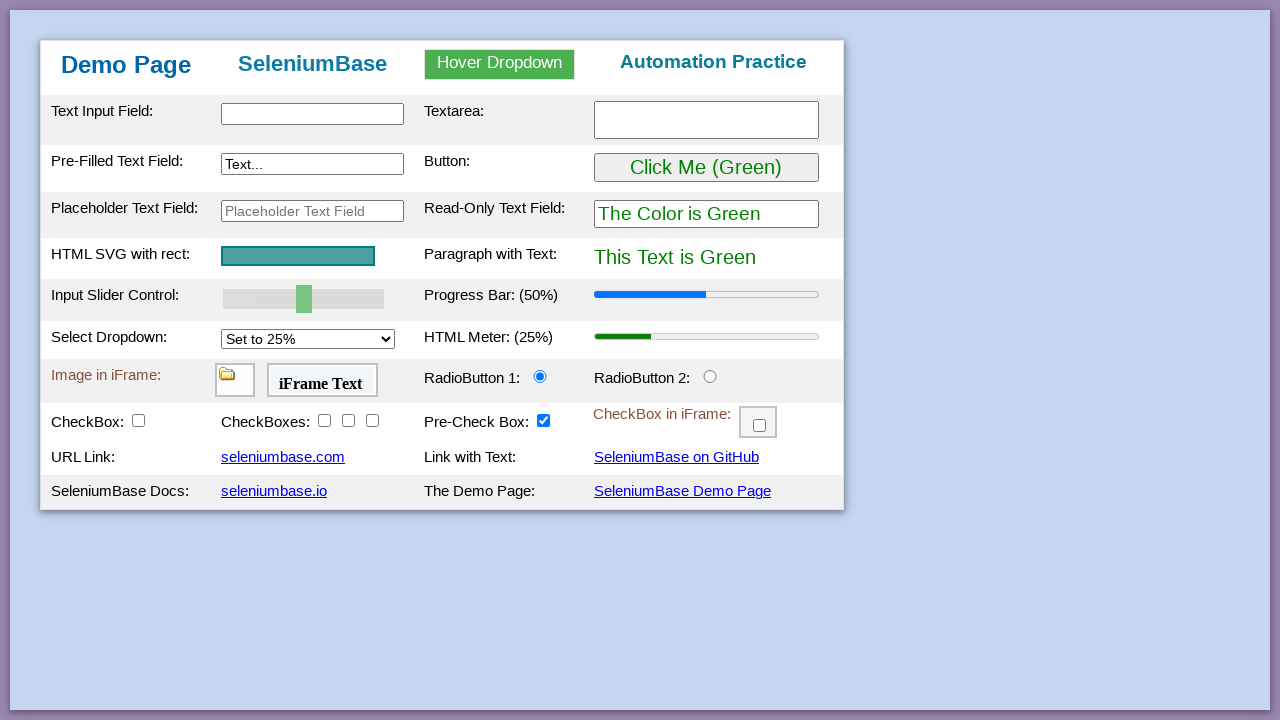

Verified SeleniumBase heading is present
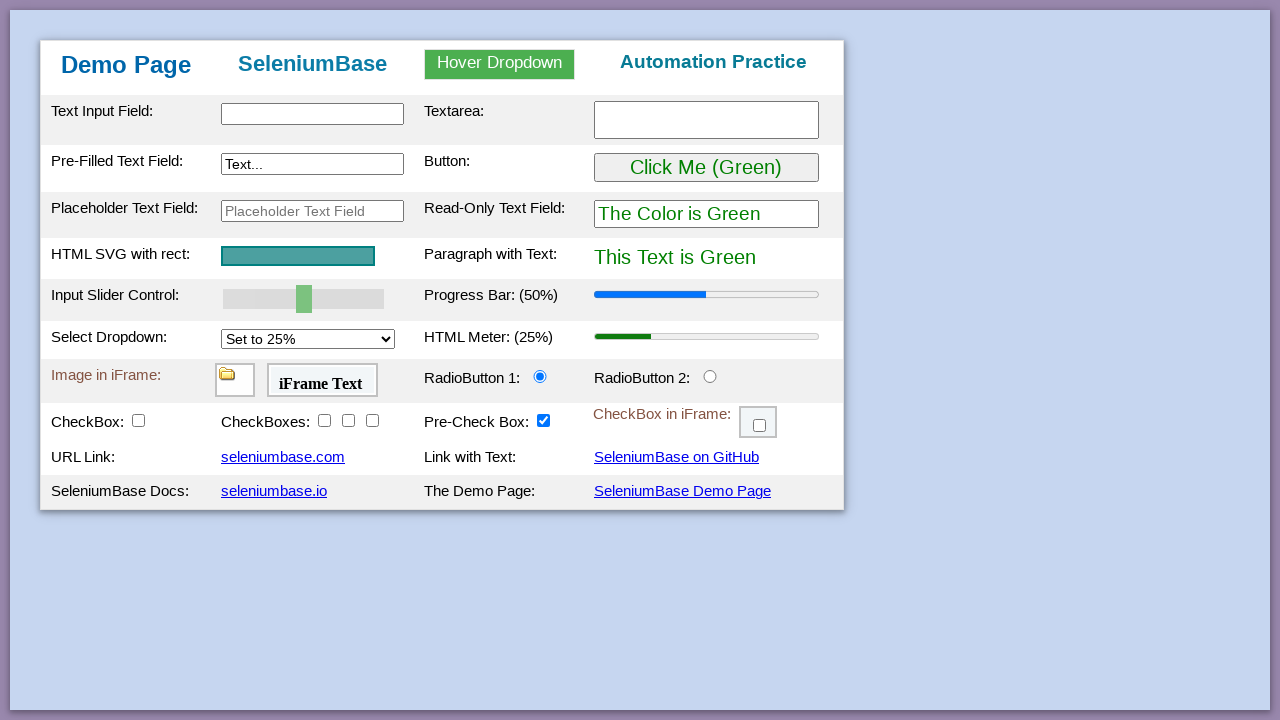

Verified input element exists
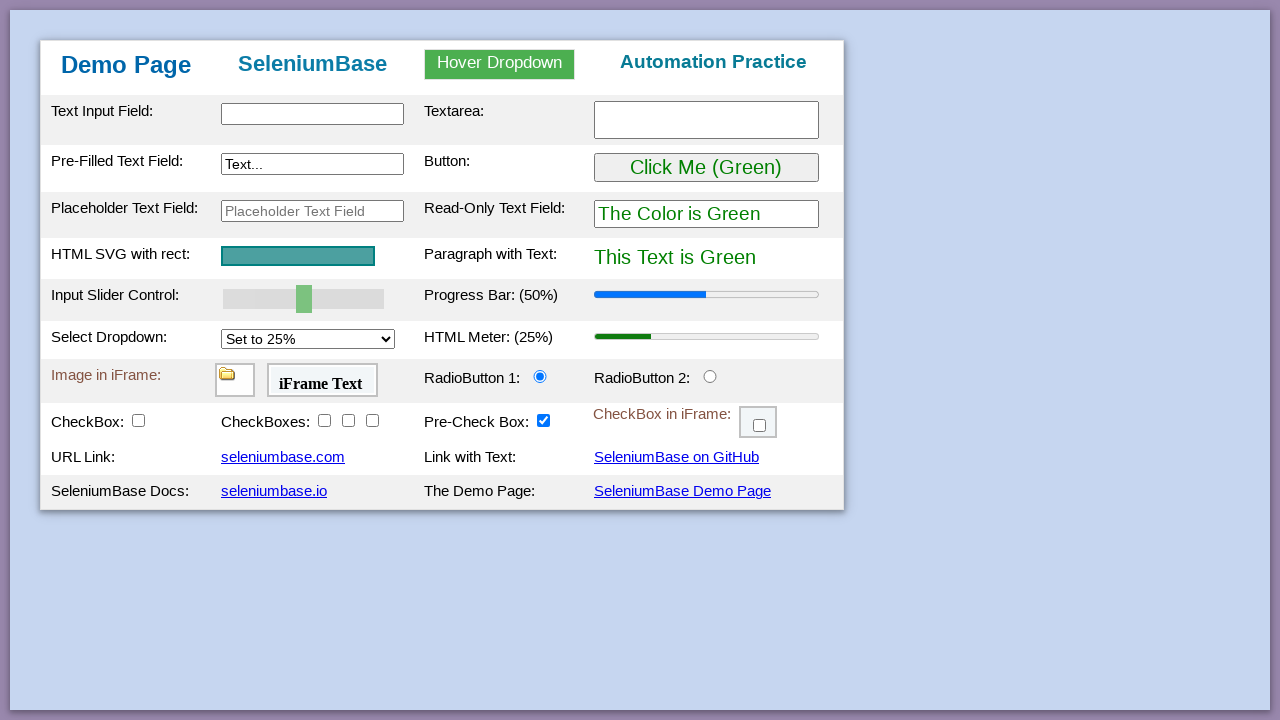

Filled textarea with 'This is me' on #myTextarea
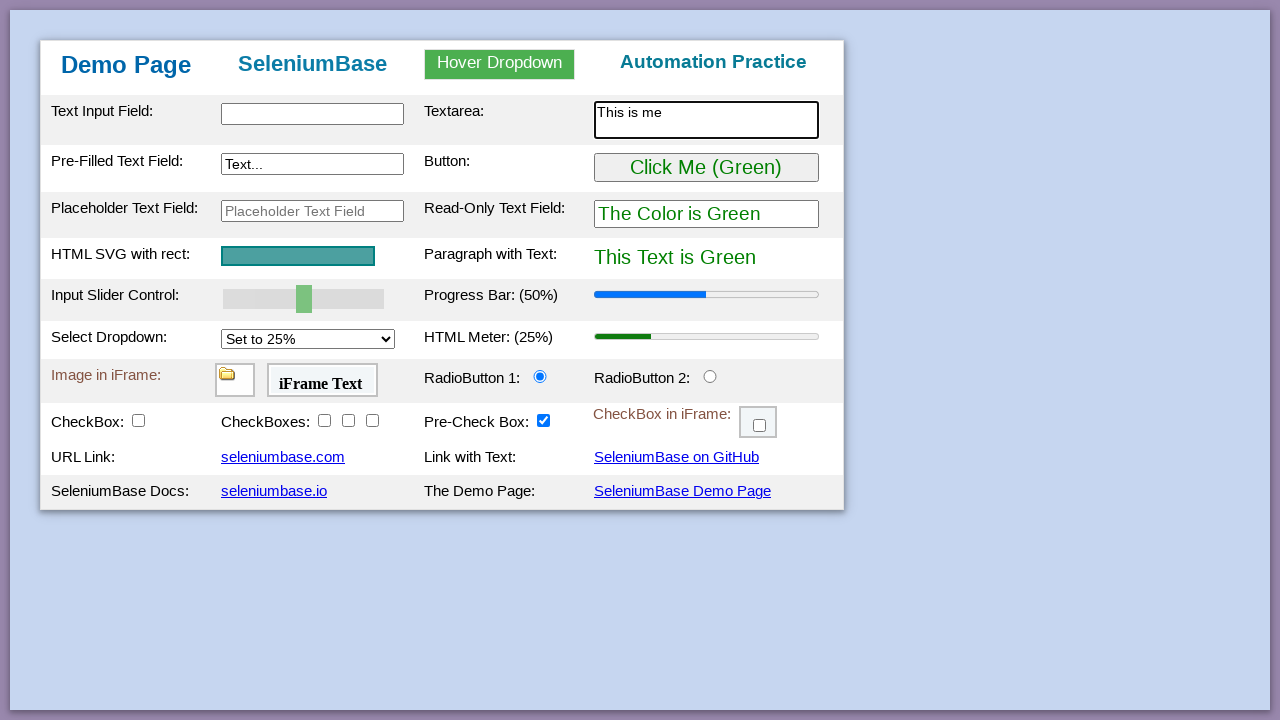

Clicked the button at (706, 168) on #myButton
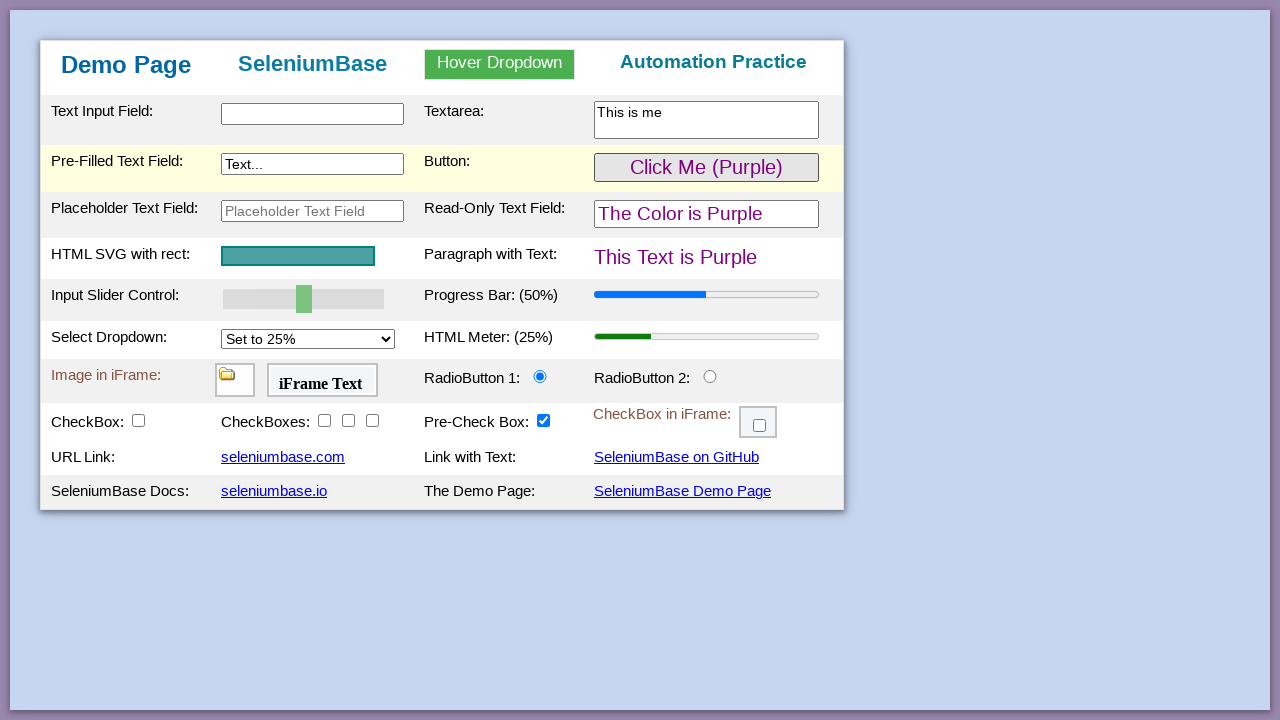

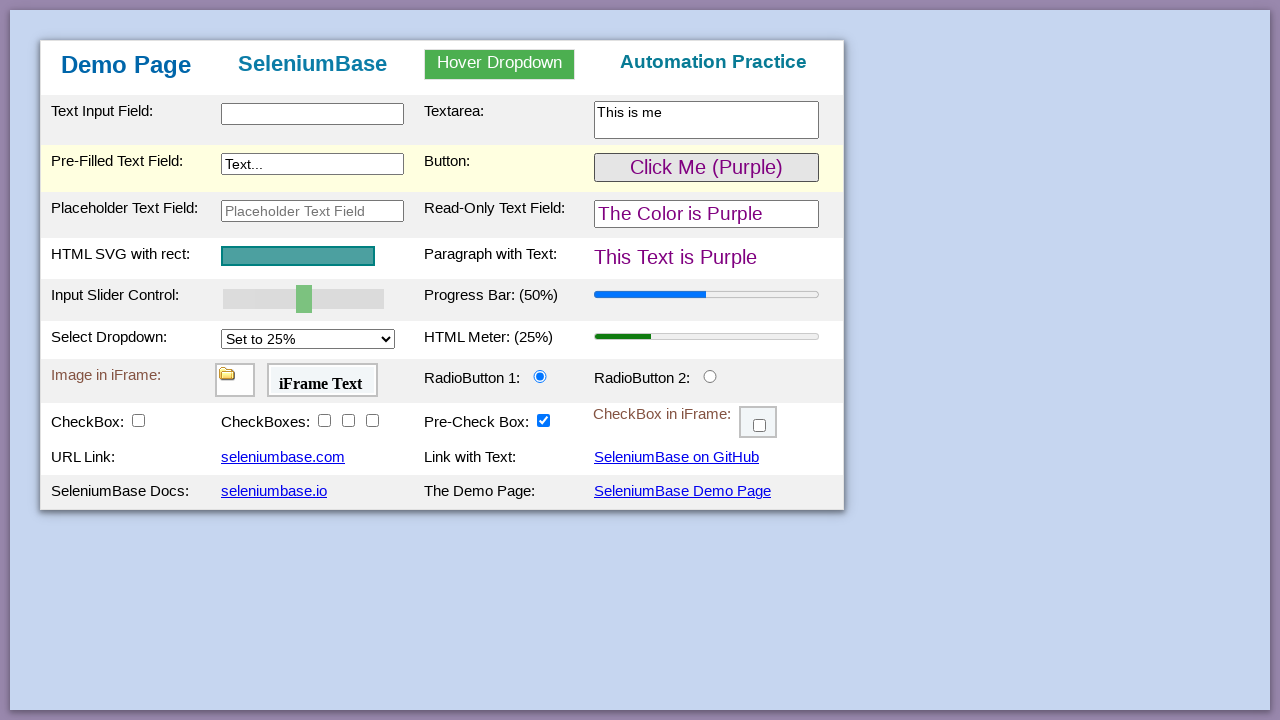